Navigates to Test Otomasyonu website and retrieves various page properties including title, URL, page source, and window handle information

Starting URL: https://testotomasyonu.com

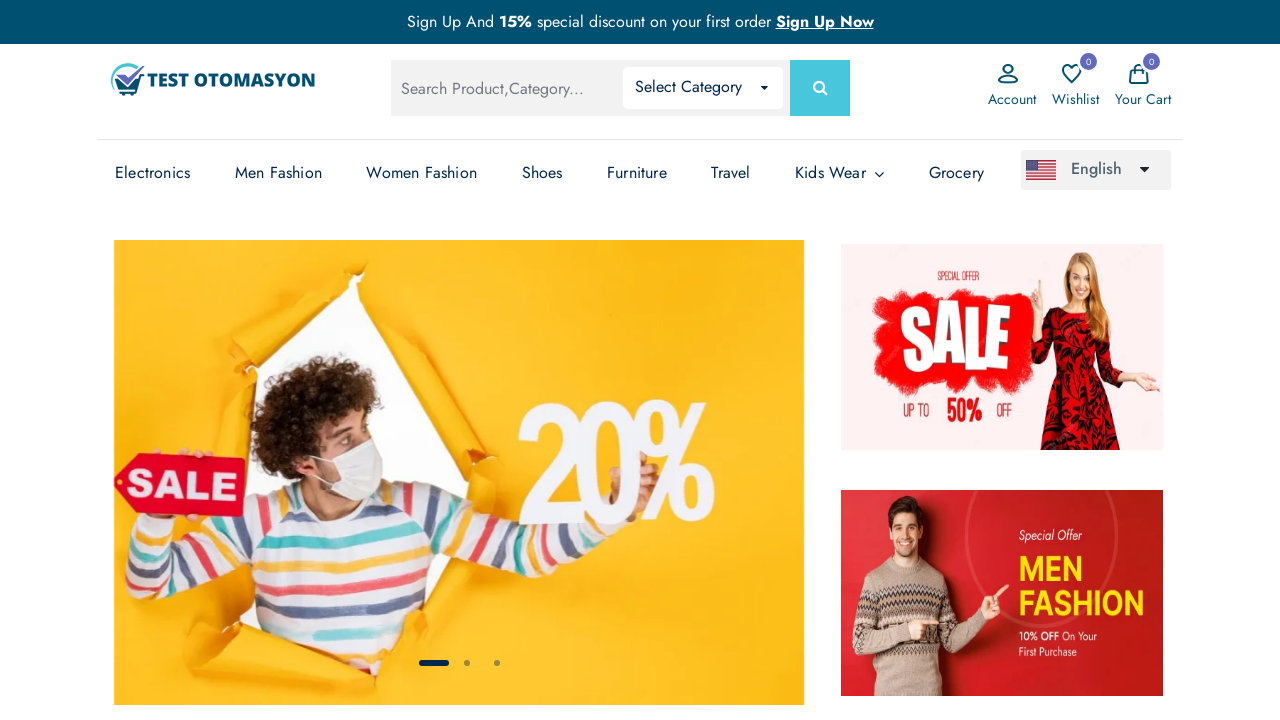

Navigated to Test Otomasyonu website
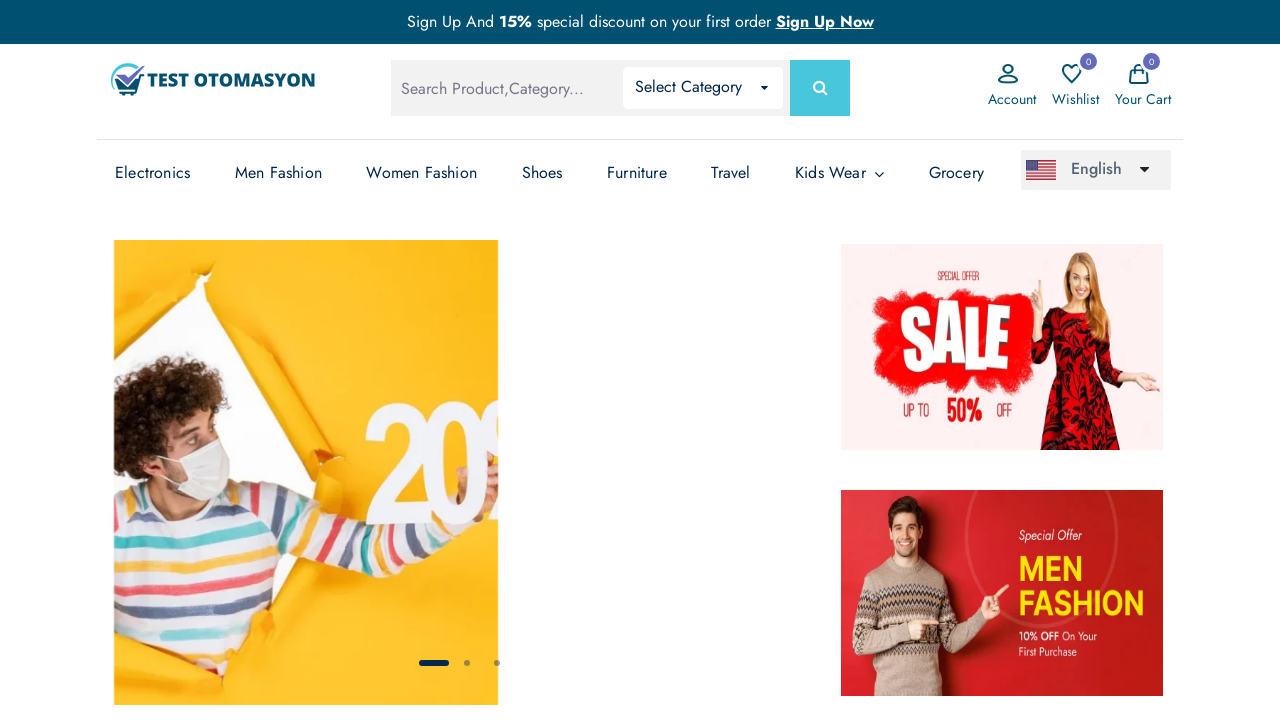

Retrieved page title: Test Otomasyonu - Test Otomasyonu
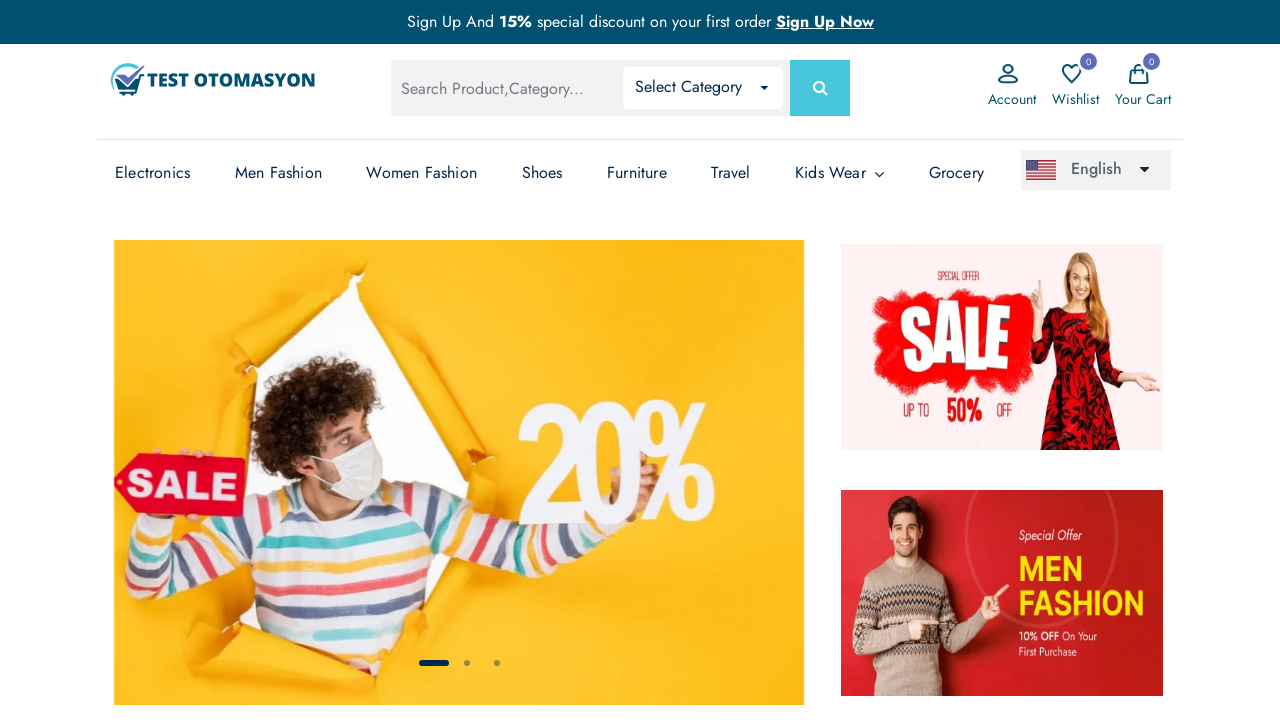

Retrieved current URL: https://testotomasyonu.com/
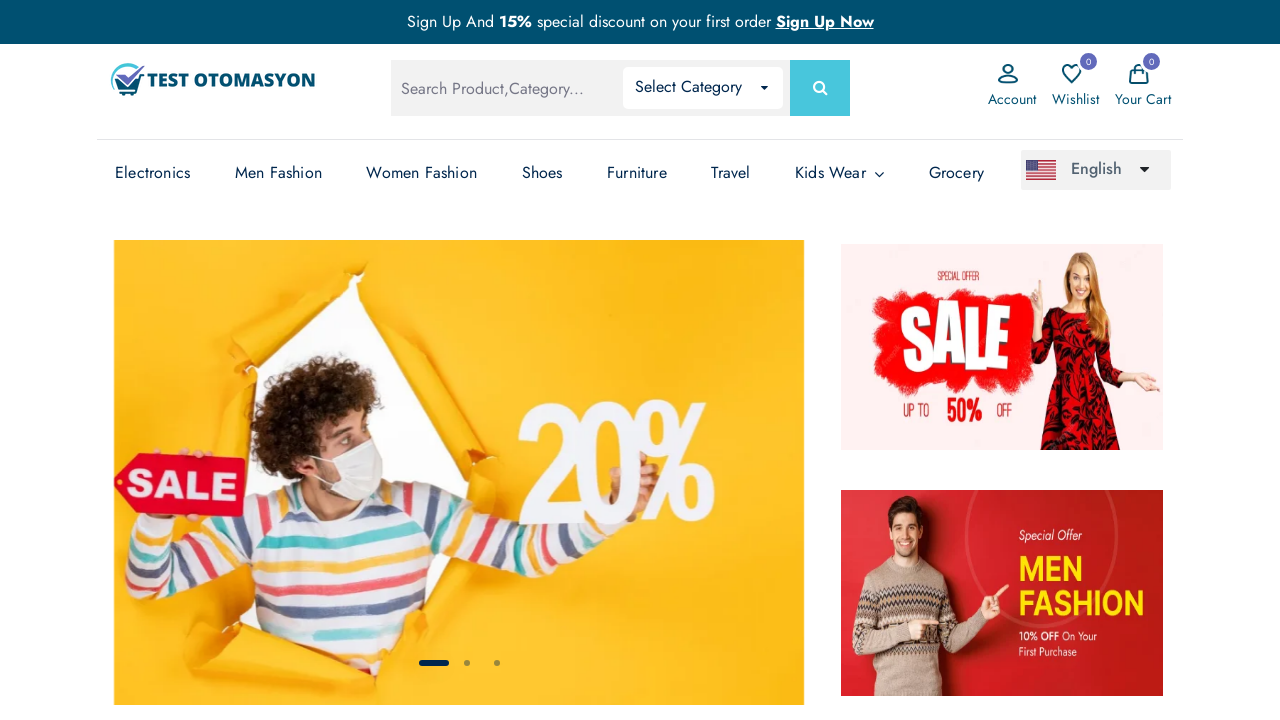

Retrieved page source with length 322005 characters
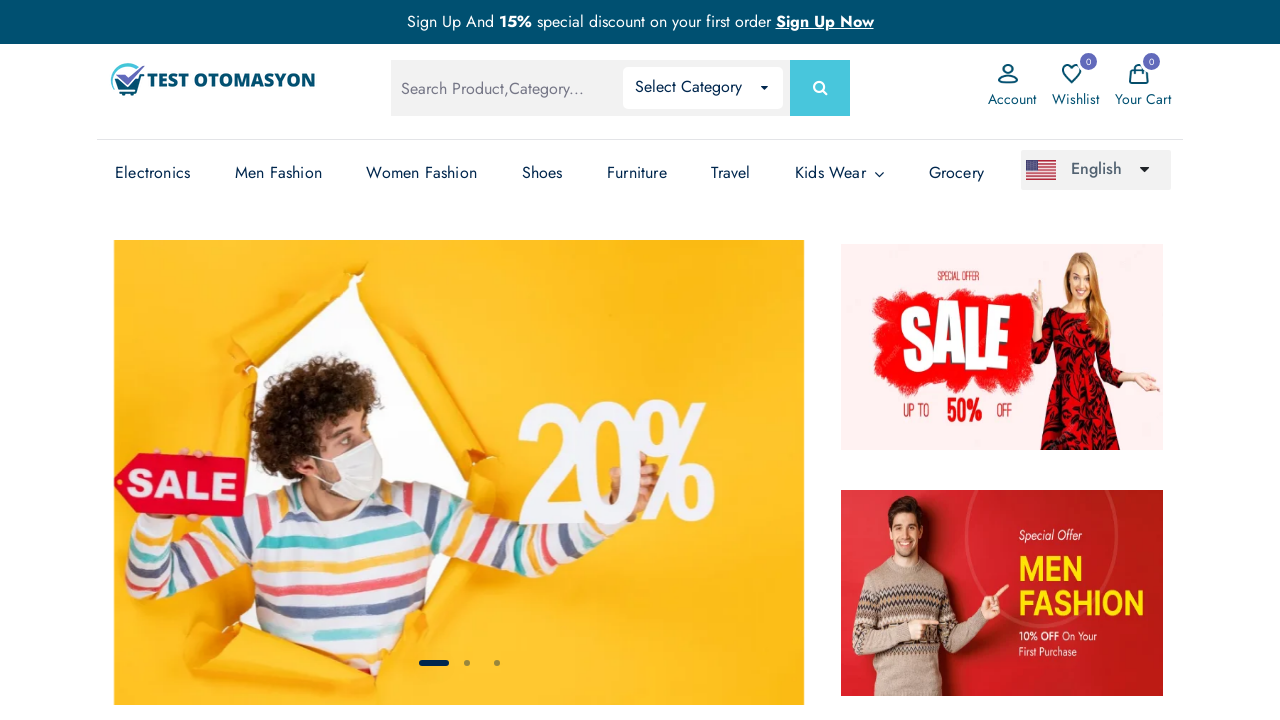

Retrieved context information: 1 page(s) in context
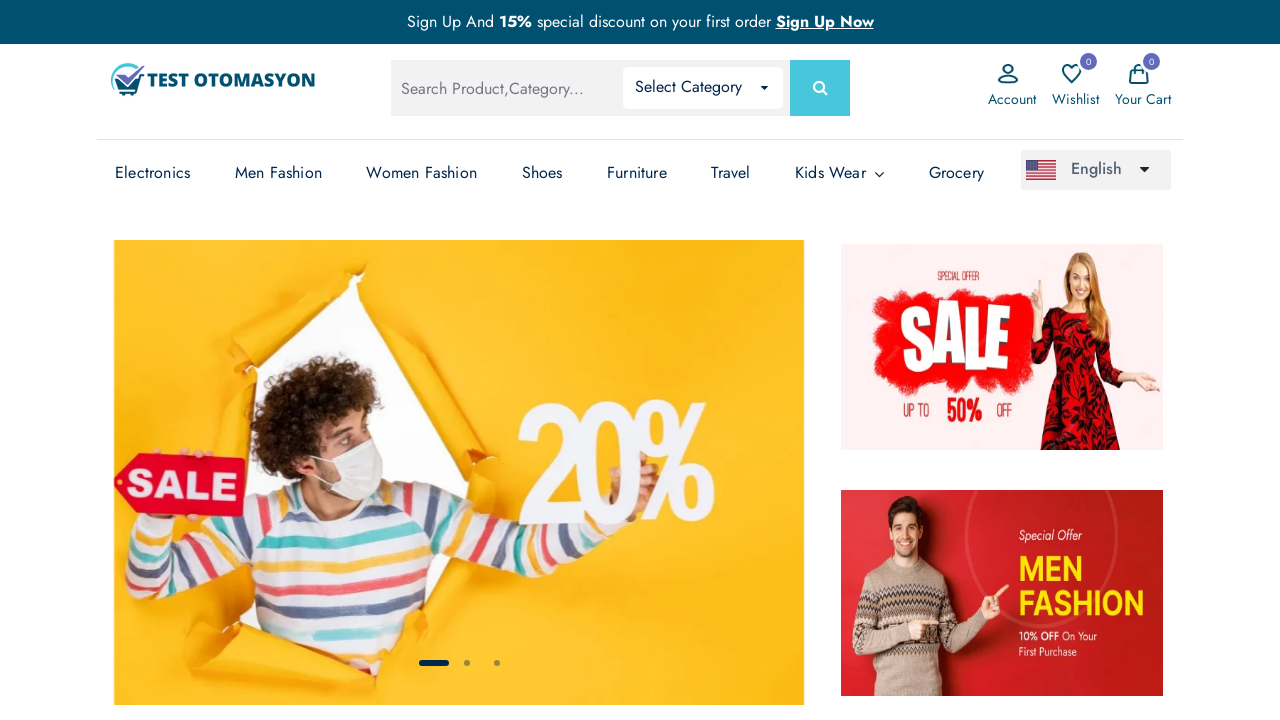

Waited 3000ms for page content to fully load
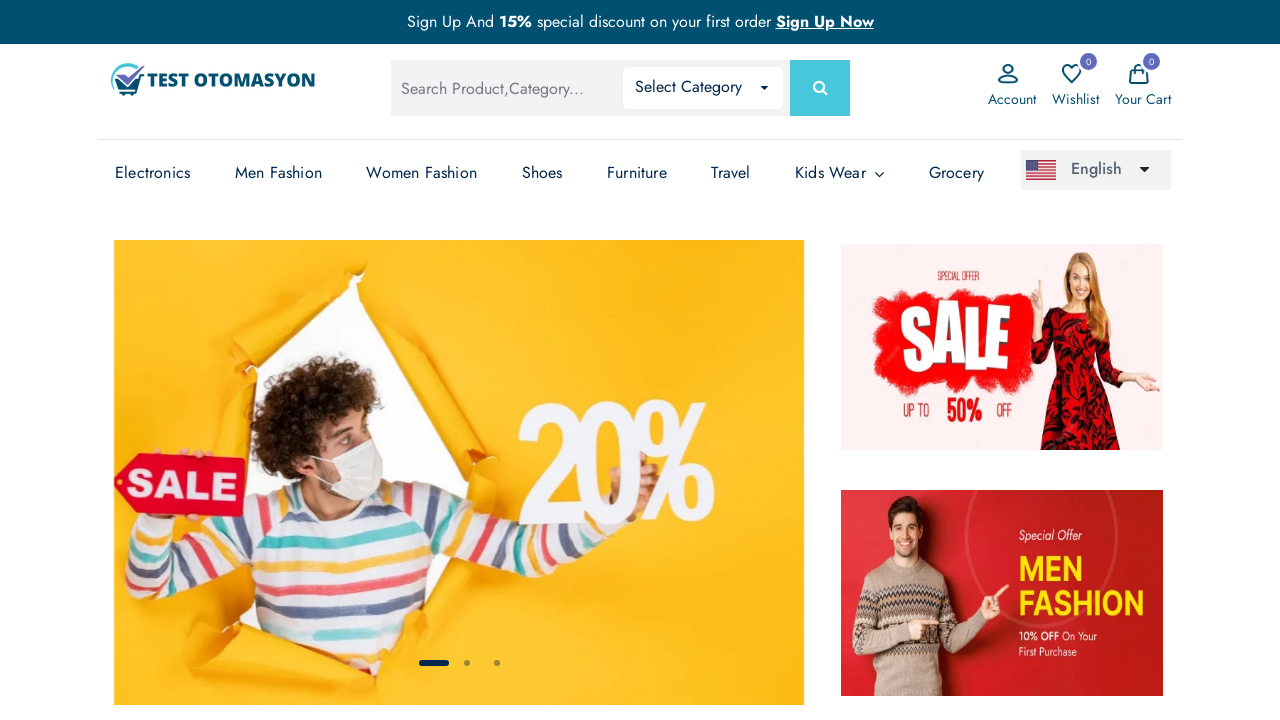

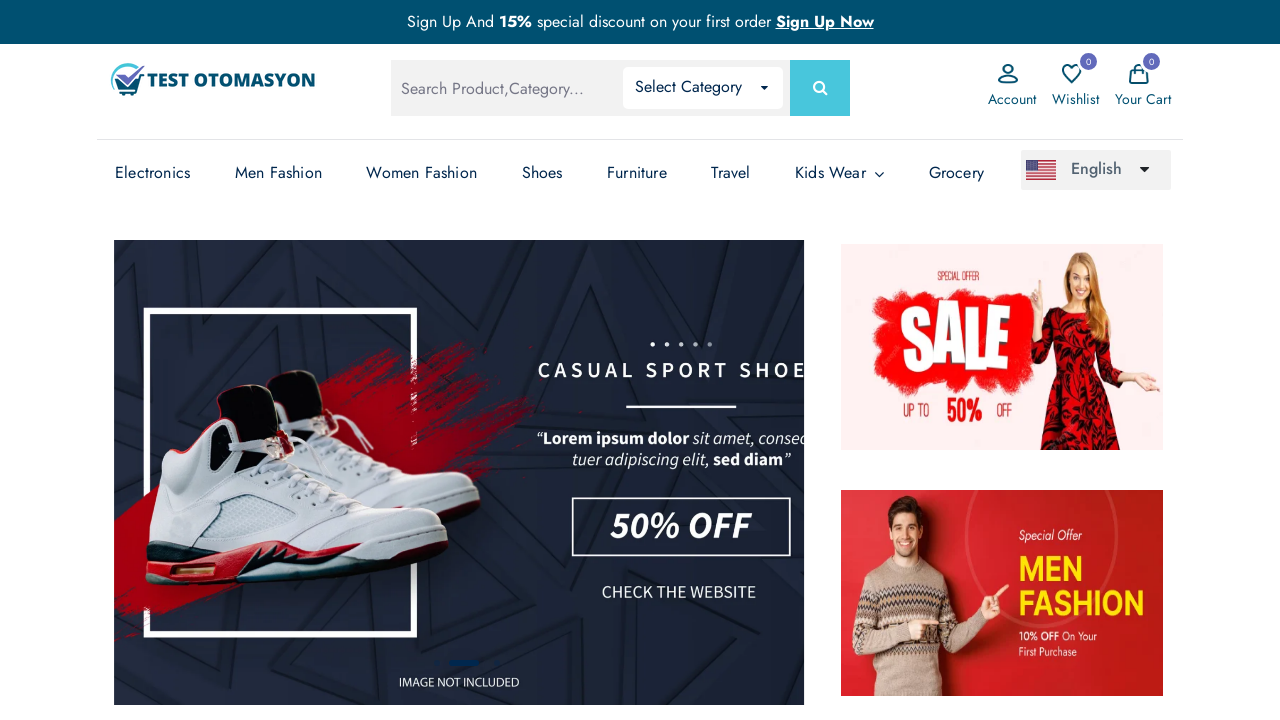